Tests double-click functionality by double-clicking a button

Starting URL: https://qa-practice.netlify.app/double-click

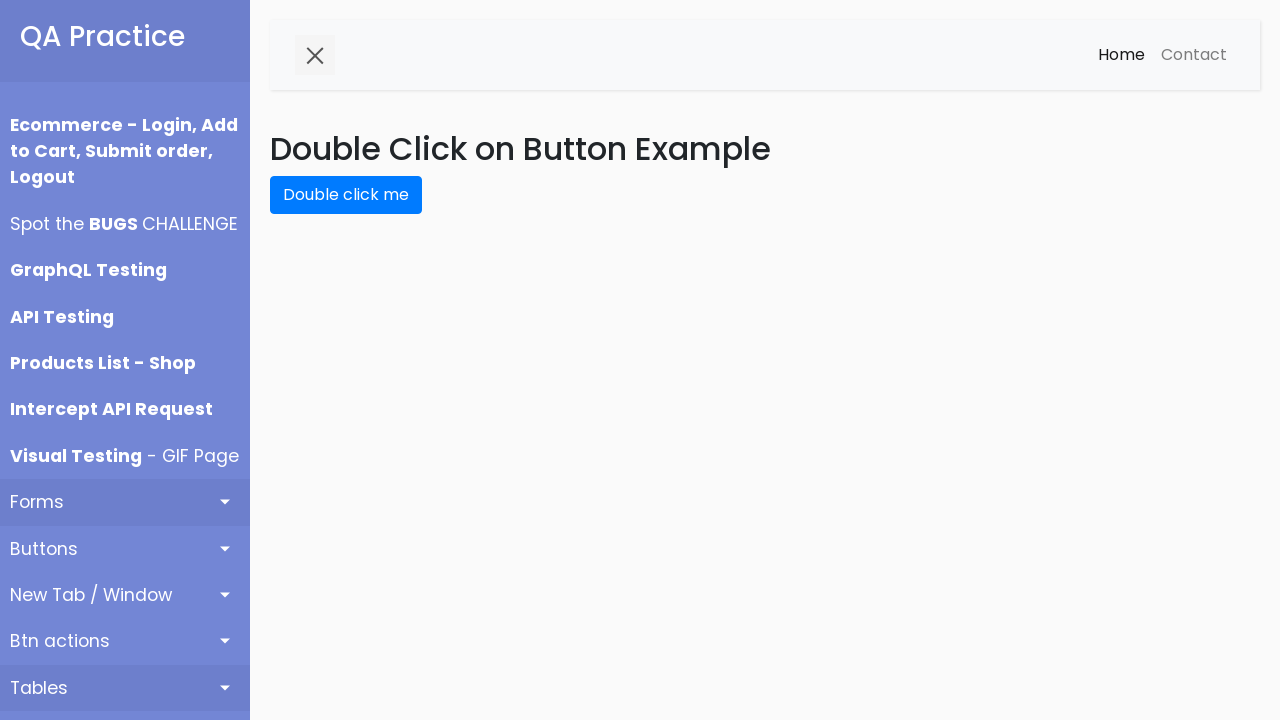

Waited for double-click button to be visible
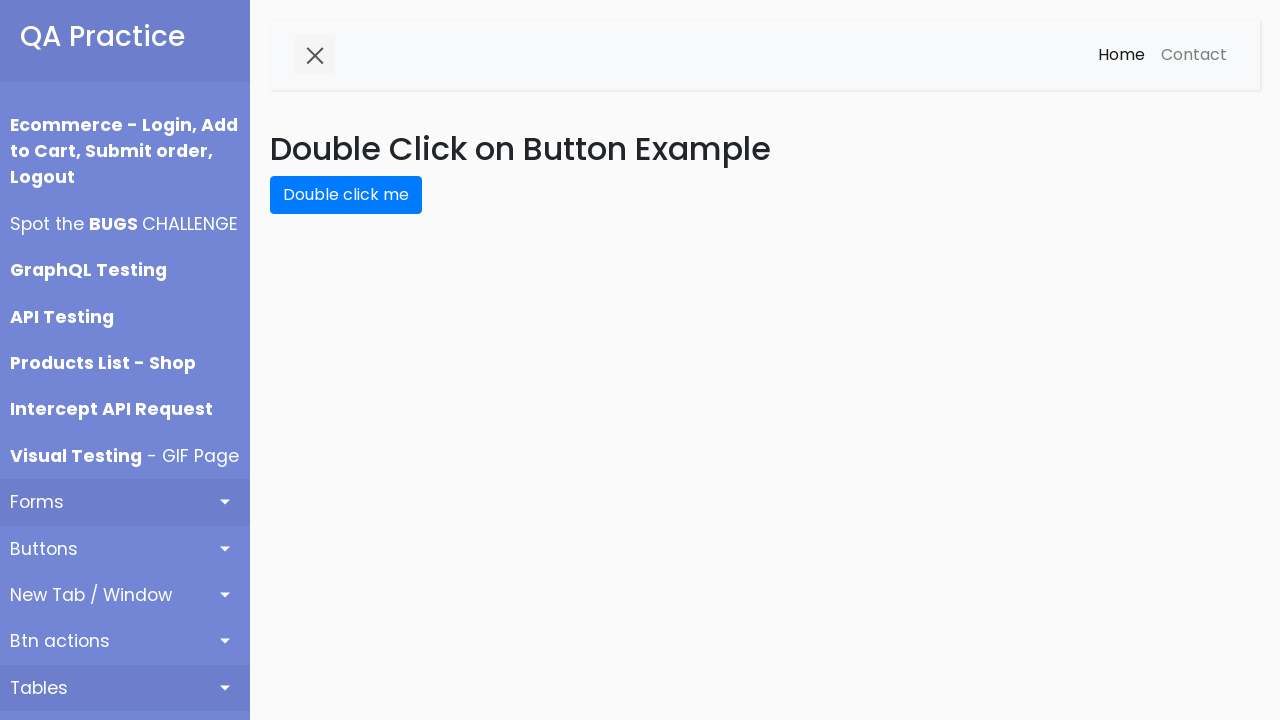

Double-clicked the button to trigger double-click functionality at (346, 195) on #double-click-btn
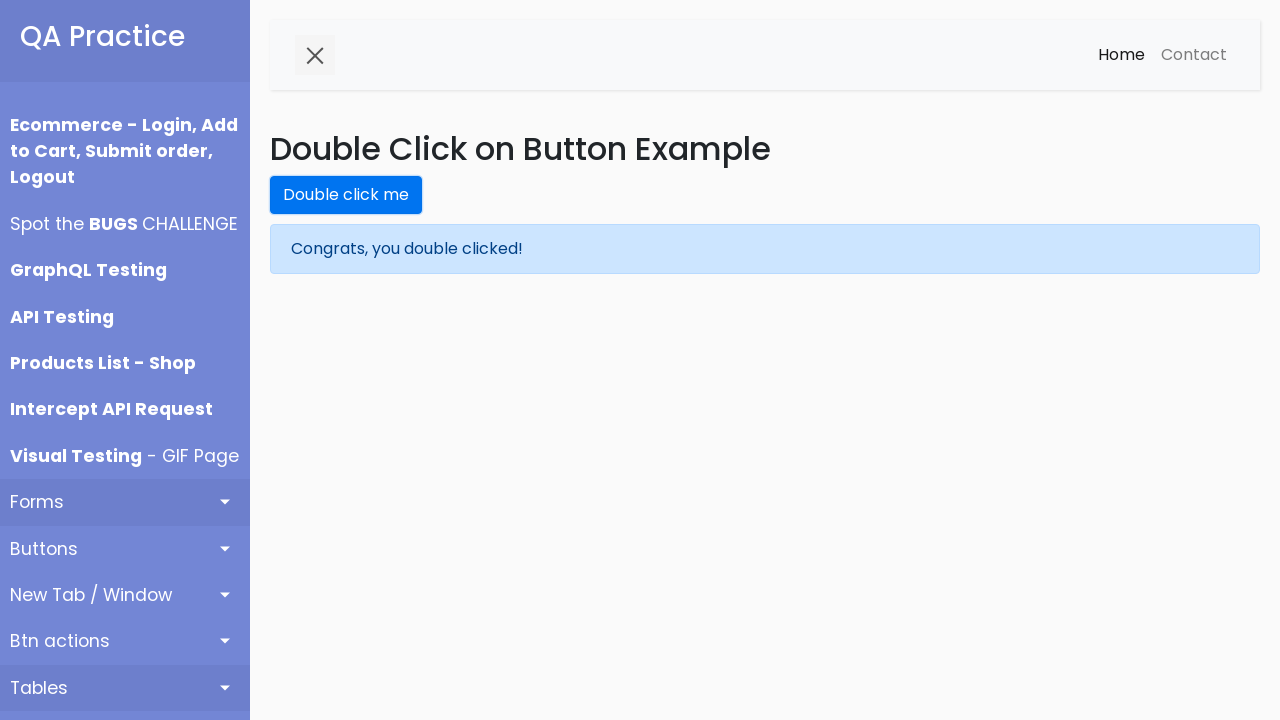

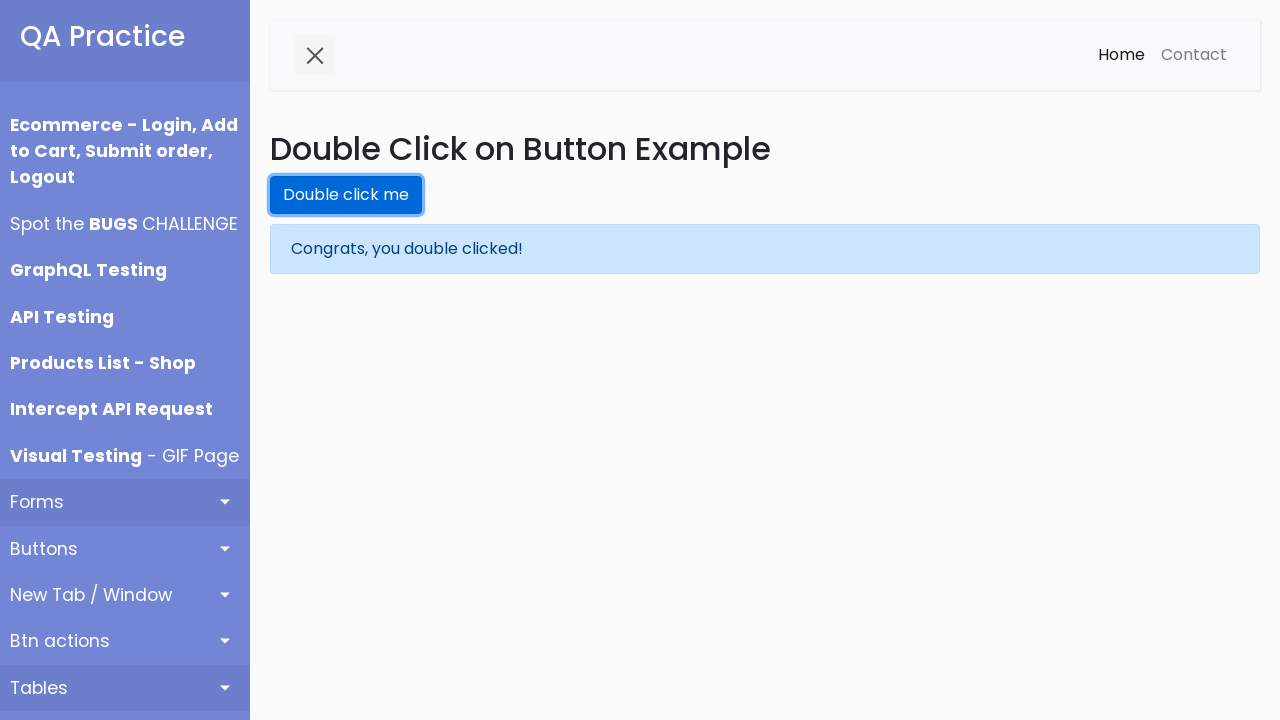